Verifies that error message is displayed when trying to login with empty credentials

Starting URL: https://the-internet.herokuapp.com/

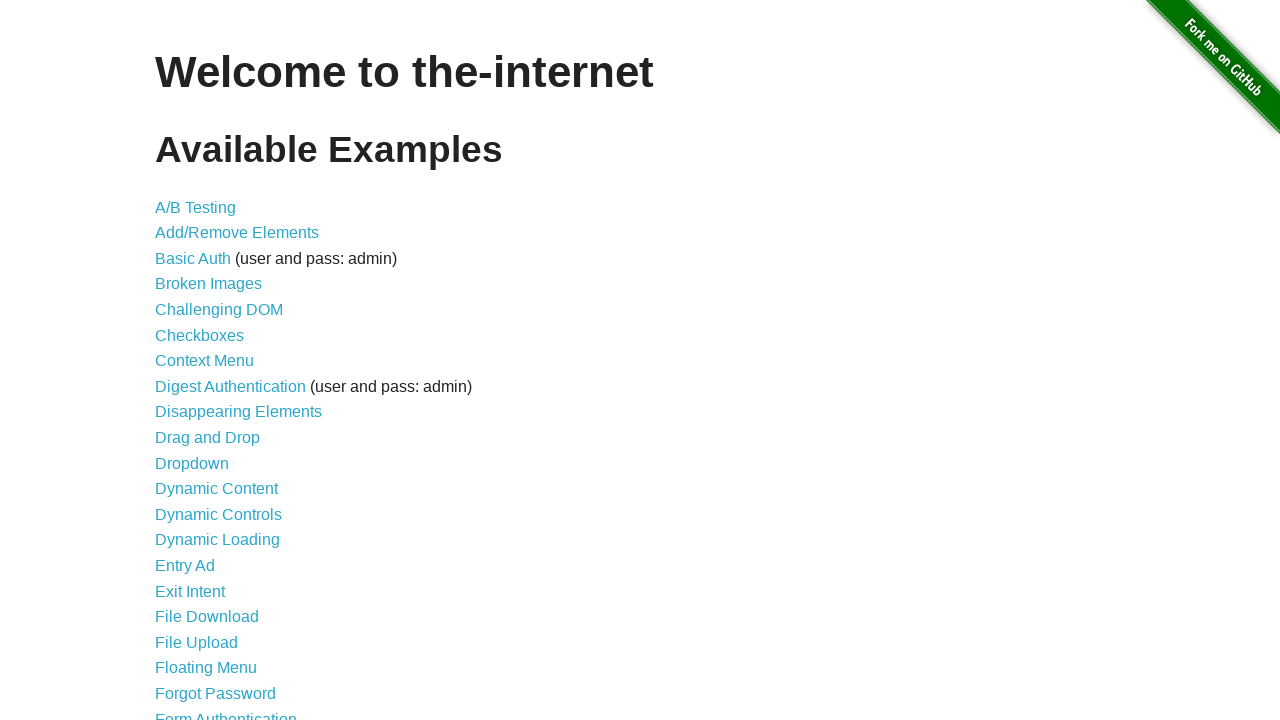

Clicked on Form Authentication link at (226, 712) on text=Form Authentication
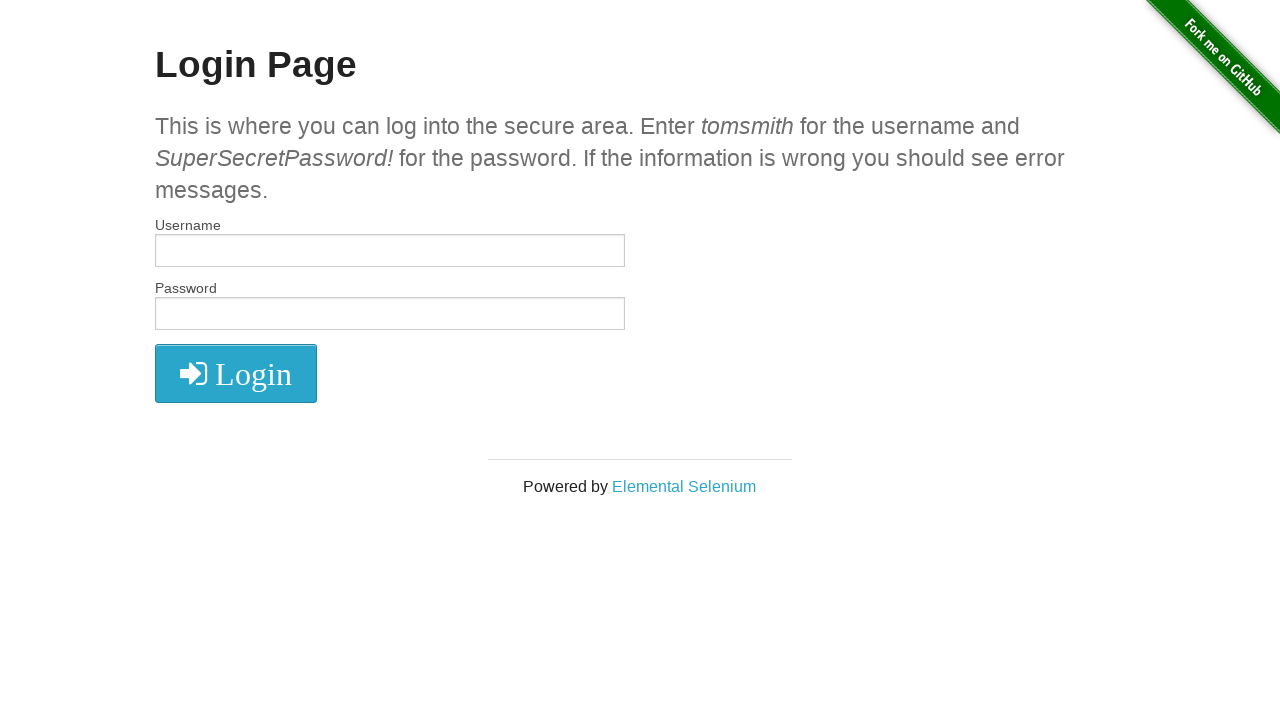

Clicked login button without entering credentials at (236, 373) on button[type='submit']
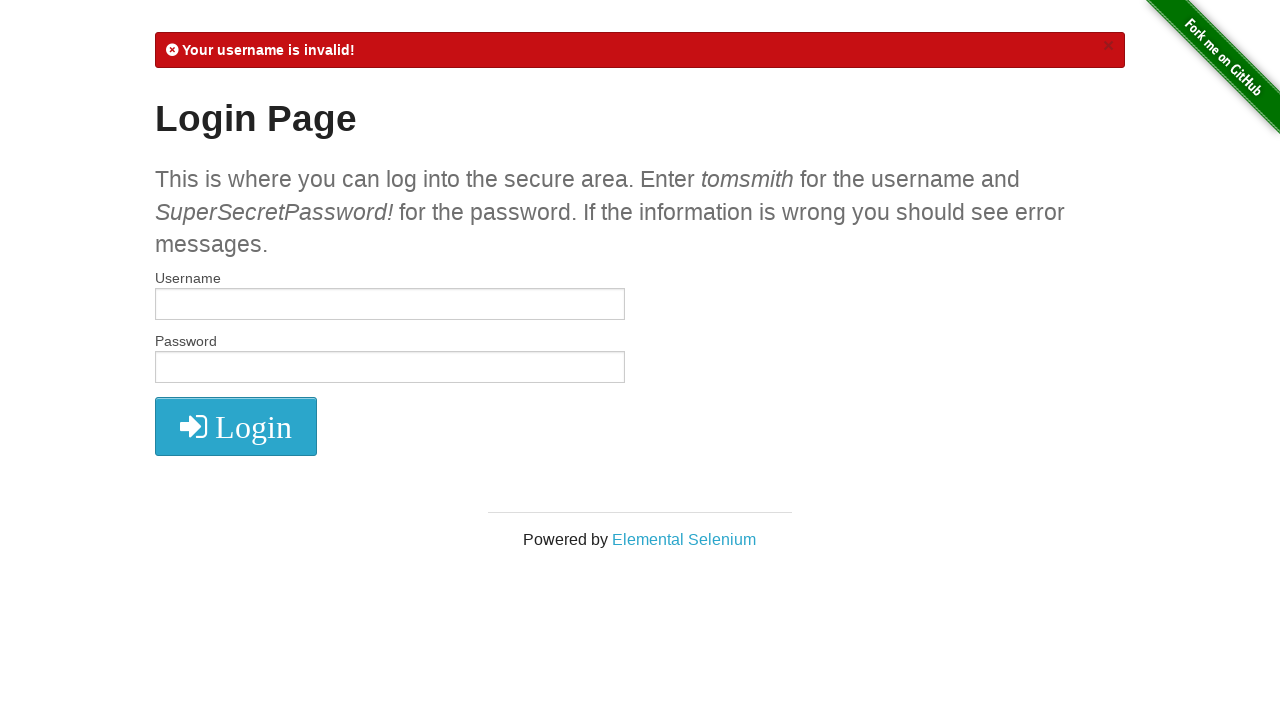

Located error message element
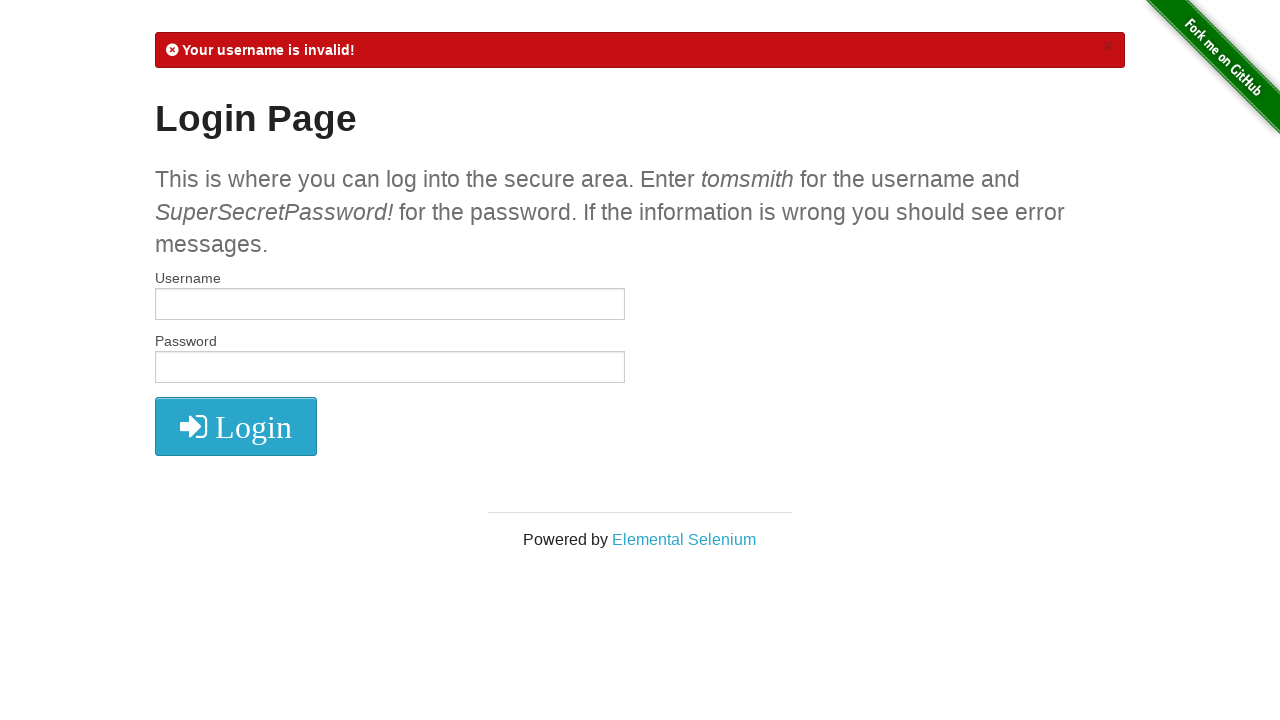

Error message became visible
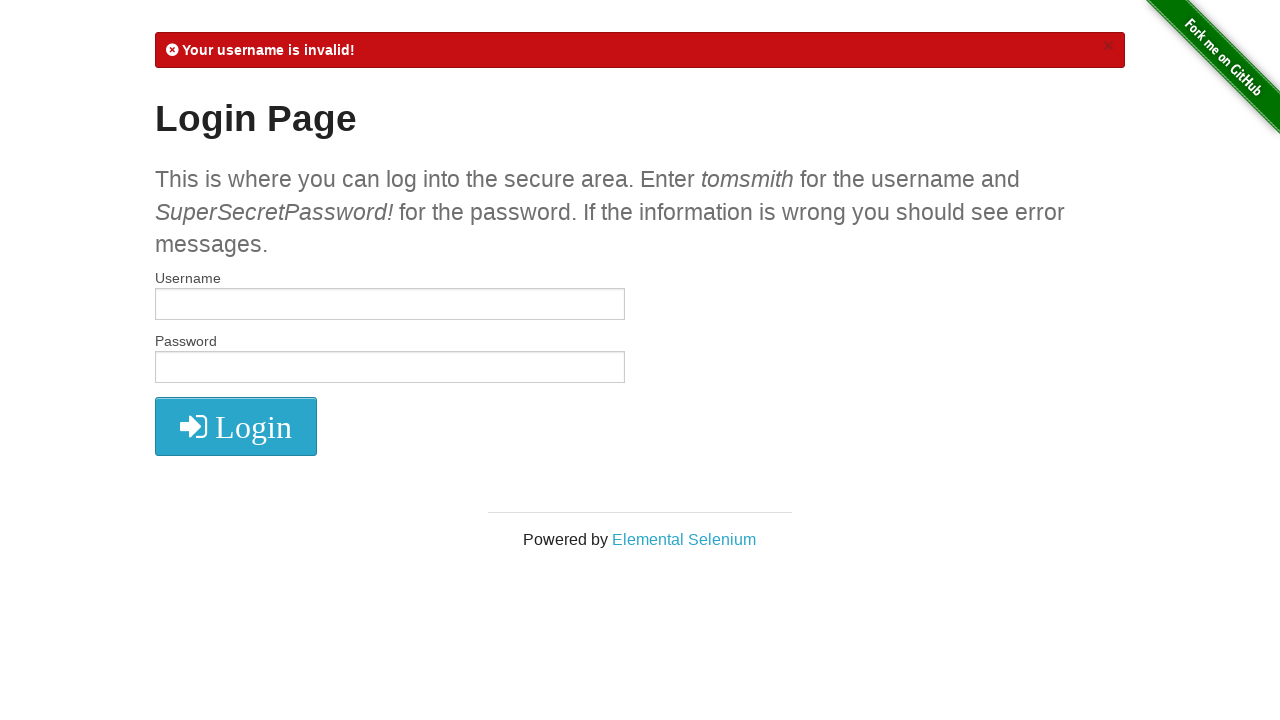

Verified error message is visible - test passed
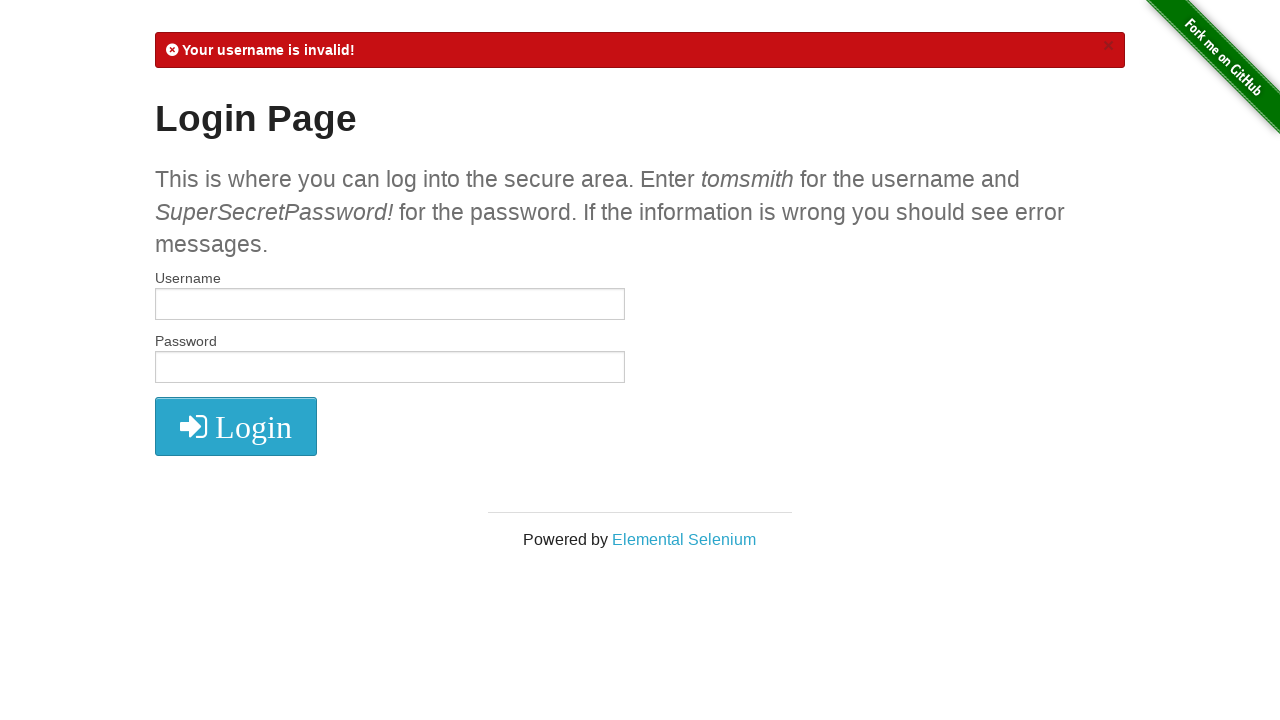

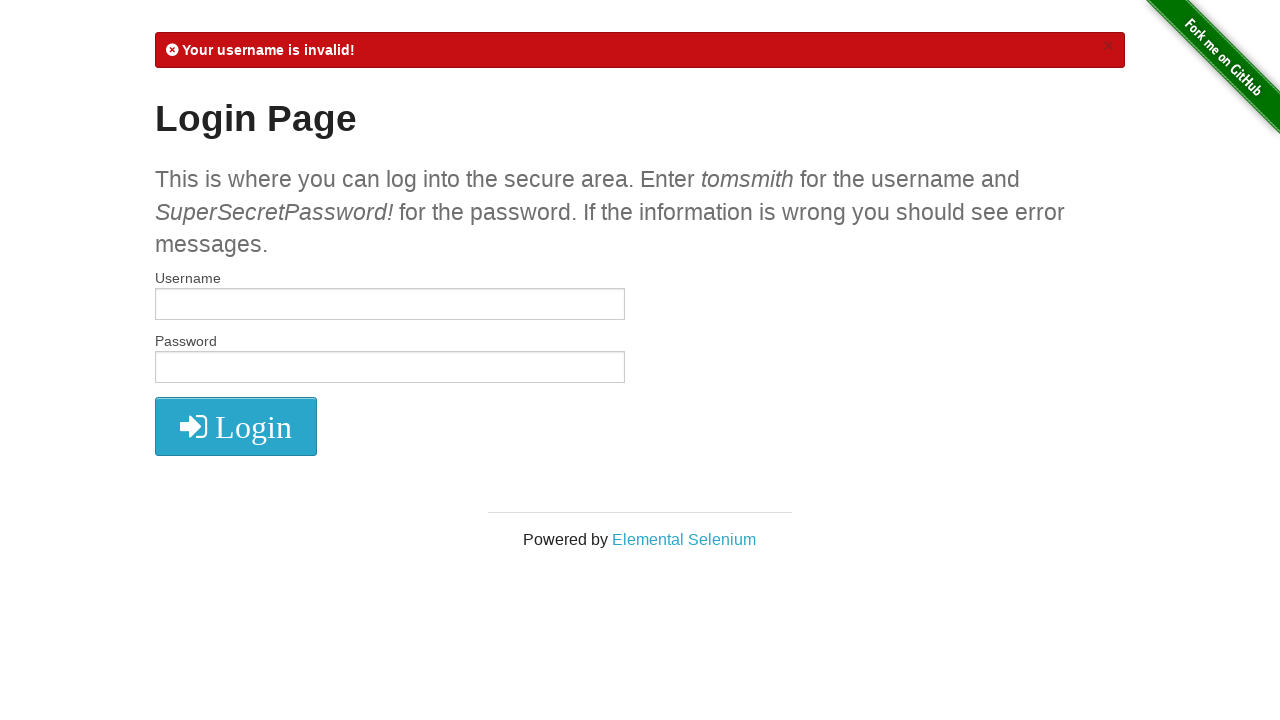